Tests dynamic content loading by clicking a start button and verifying that "Hello World!" text appears after the loading completes.

Starting URL: https://the-internet.herokuapp.com/dynamic_loading/1

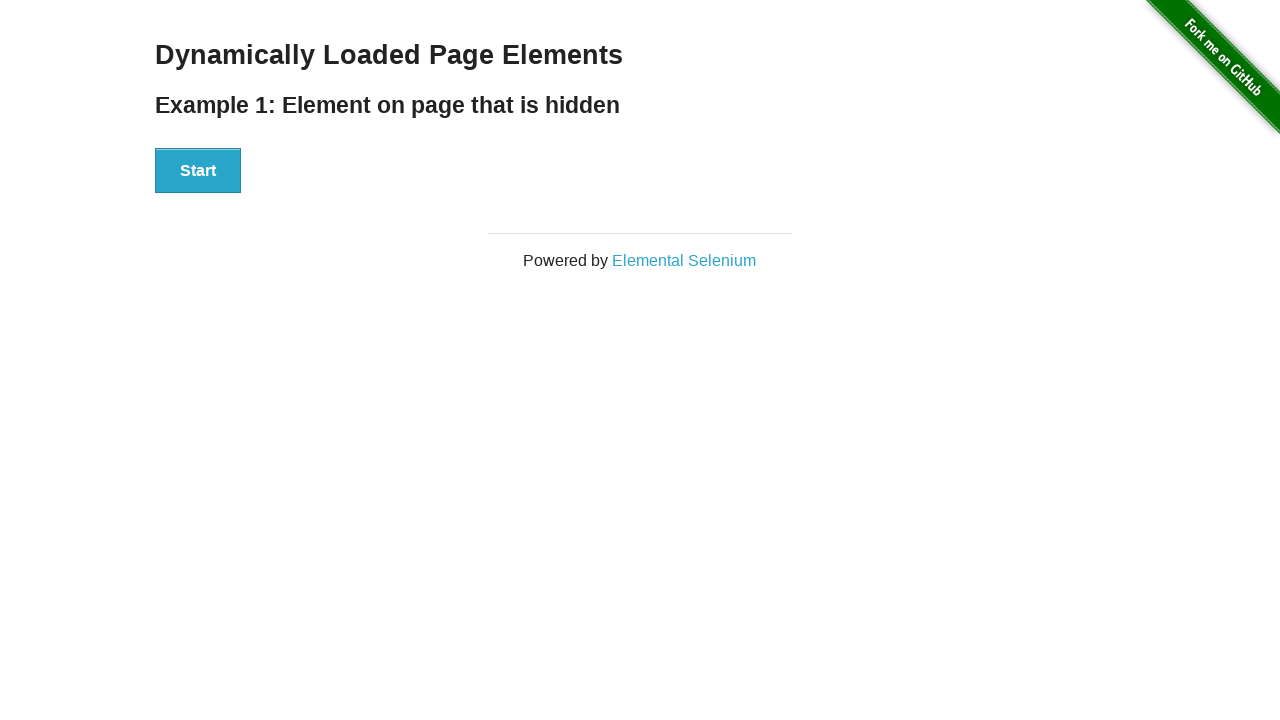

Clicked the start button to trigger dynamic loading at (198, 171) on xpath=//div[@id='start']//button
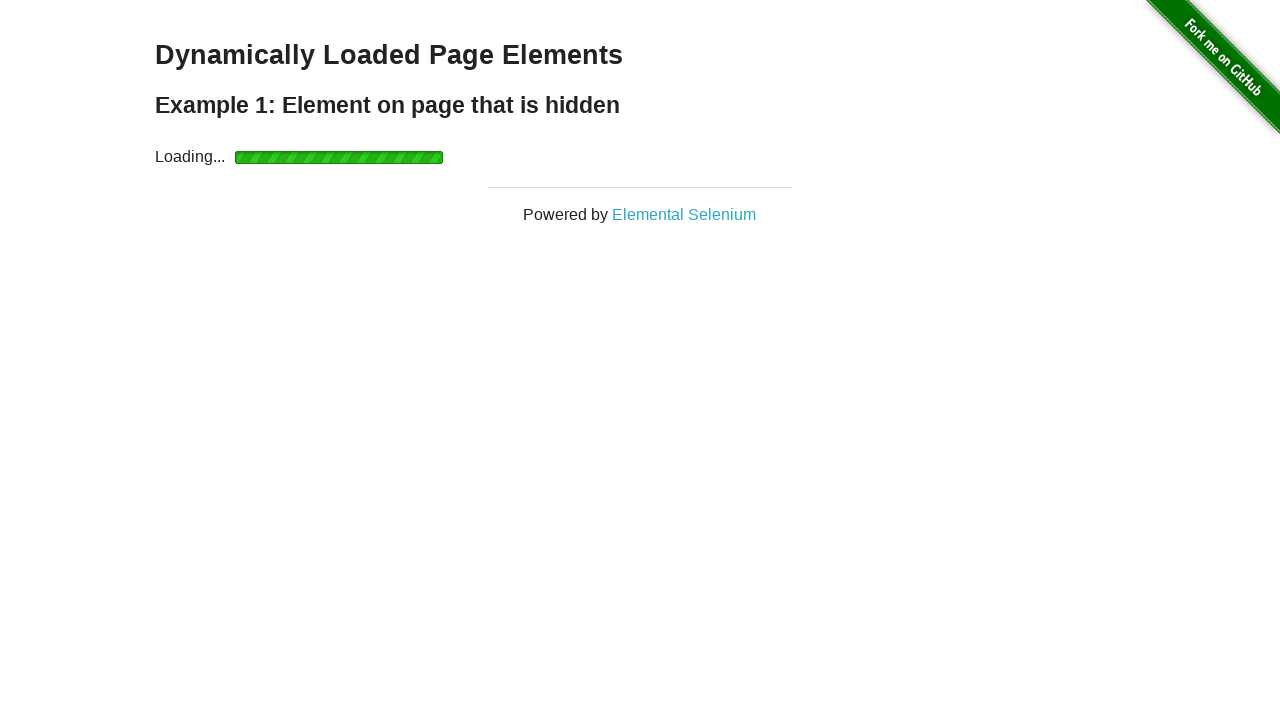

Waited for 'Hello World!' text to appear after loading completes
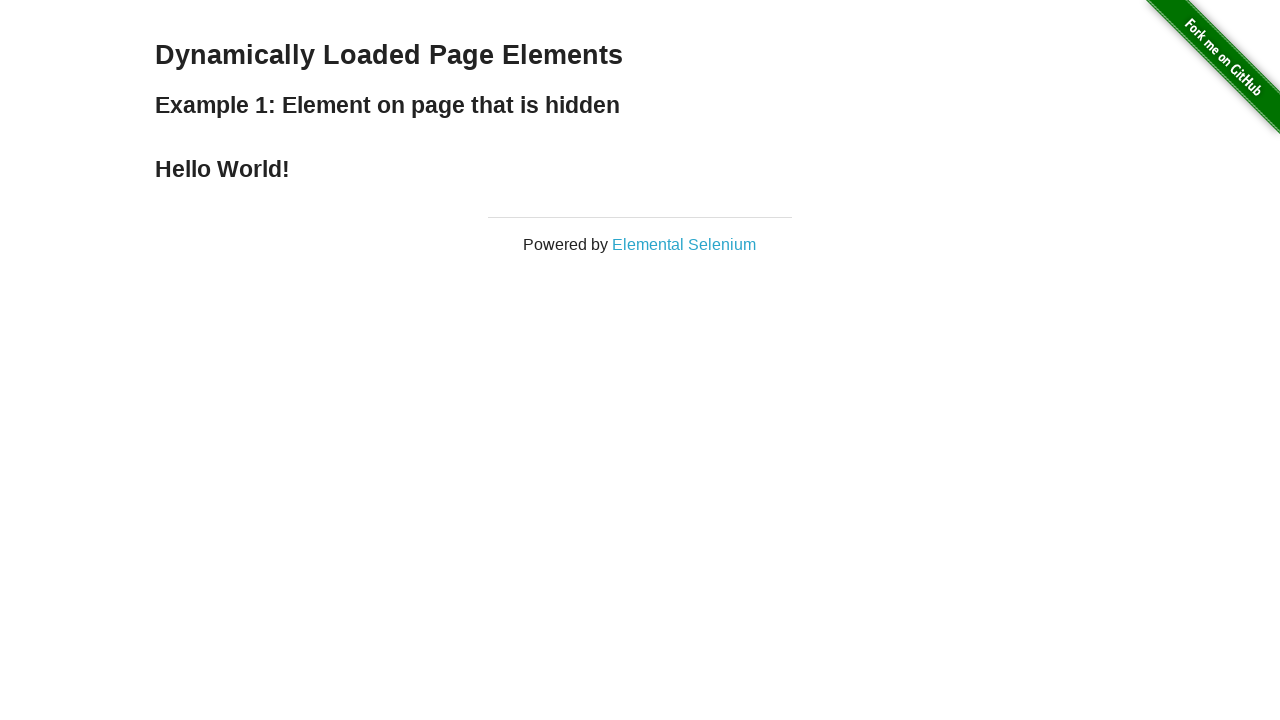

Located the 'Hello World!' text element
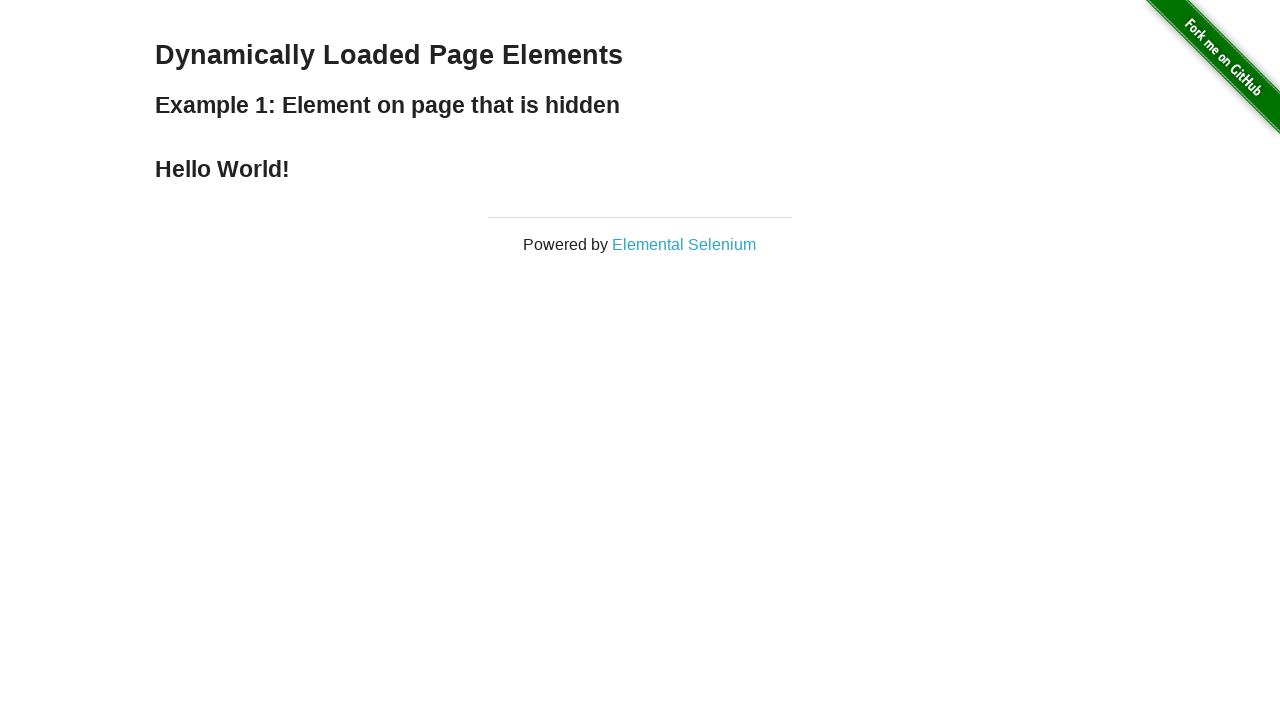

Verified that the text content is 'Hello World!'
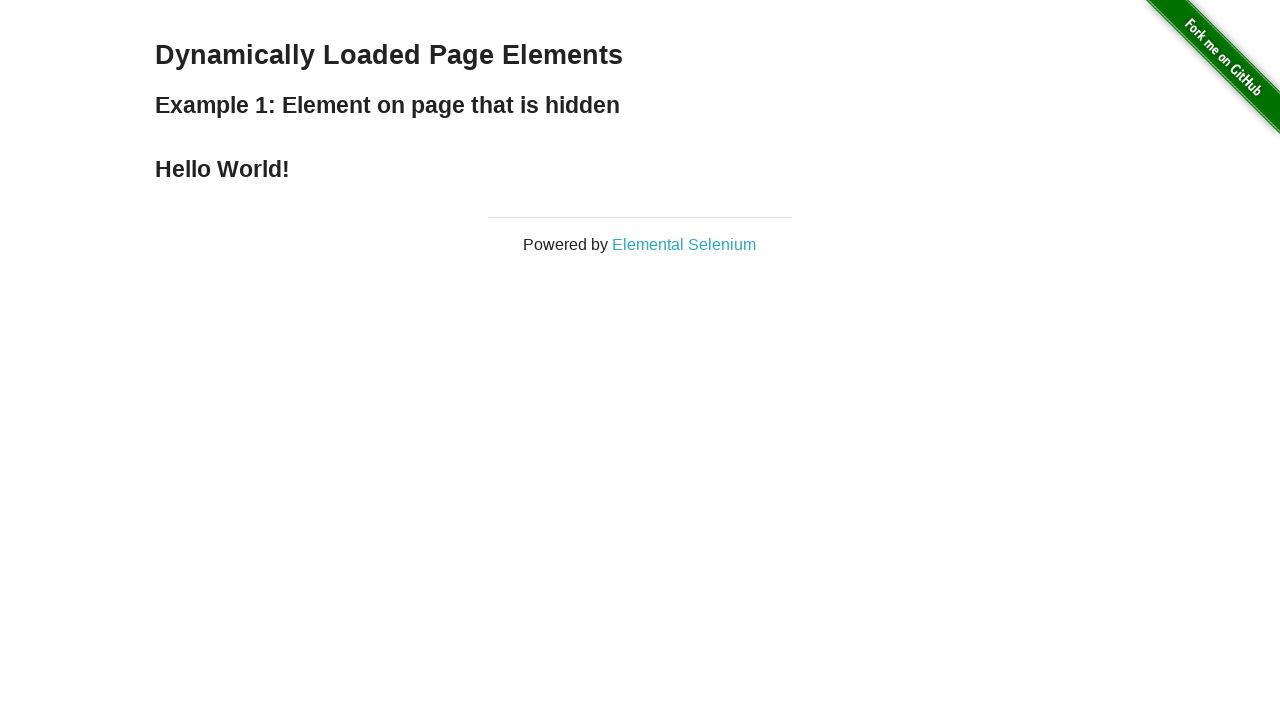

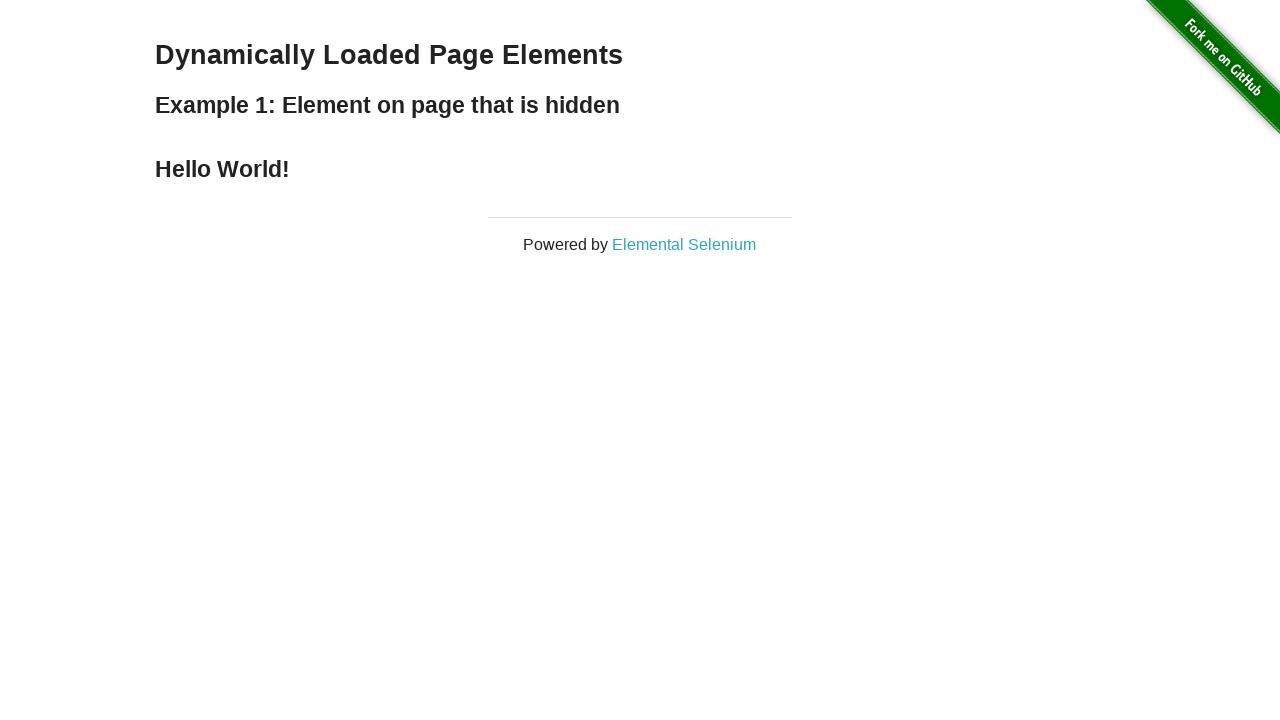